Tests web table sorting functionality by comparing manual sorting with the table's sort feature

Starting URL: https://rahulshettyacademy.com/seleniumPractise/#/offers

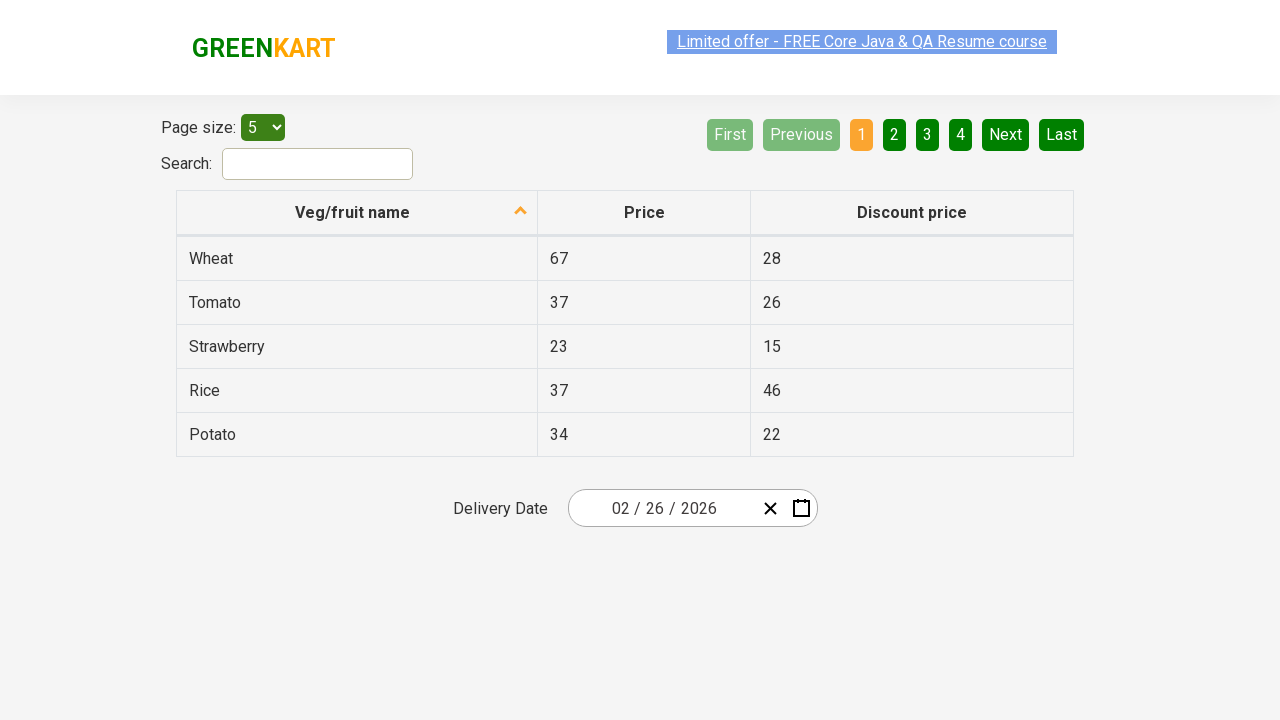

Selected 20 items per page from dropdown on #page-menu
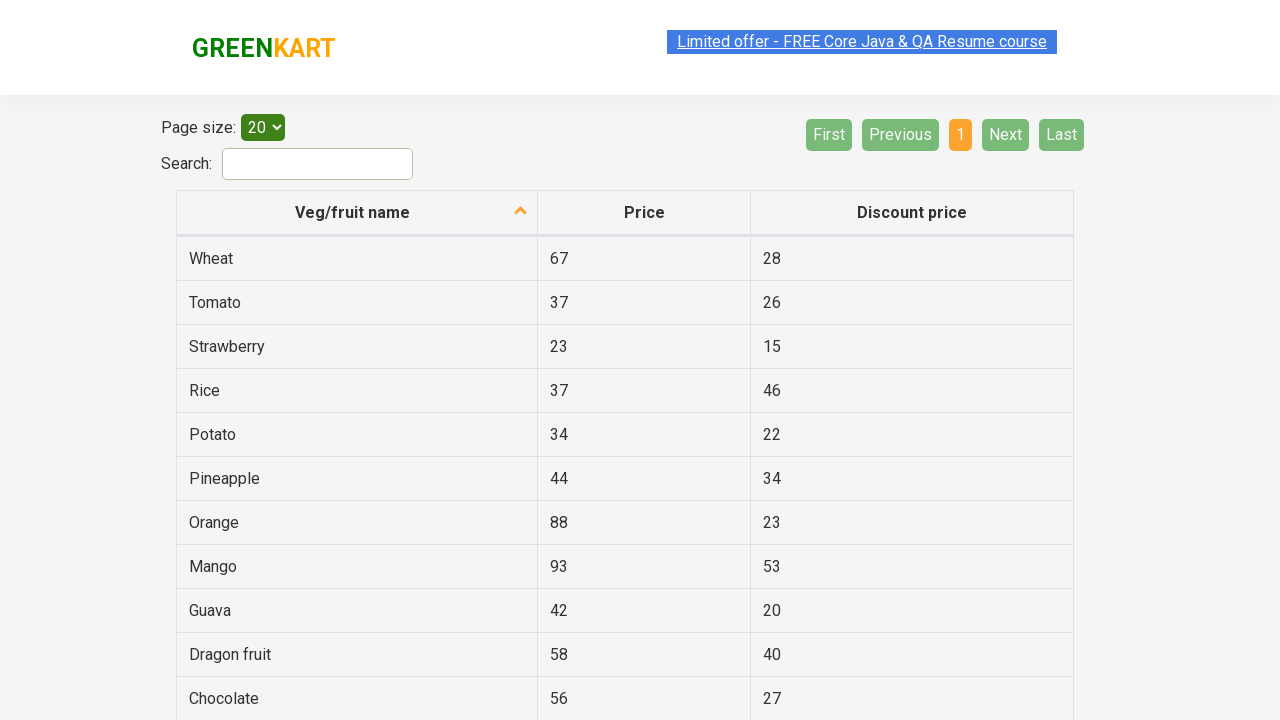

Retrieved all vegetable names from first column before sorting
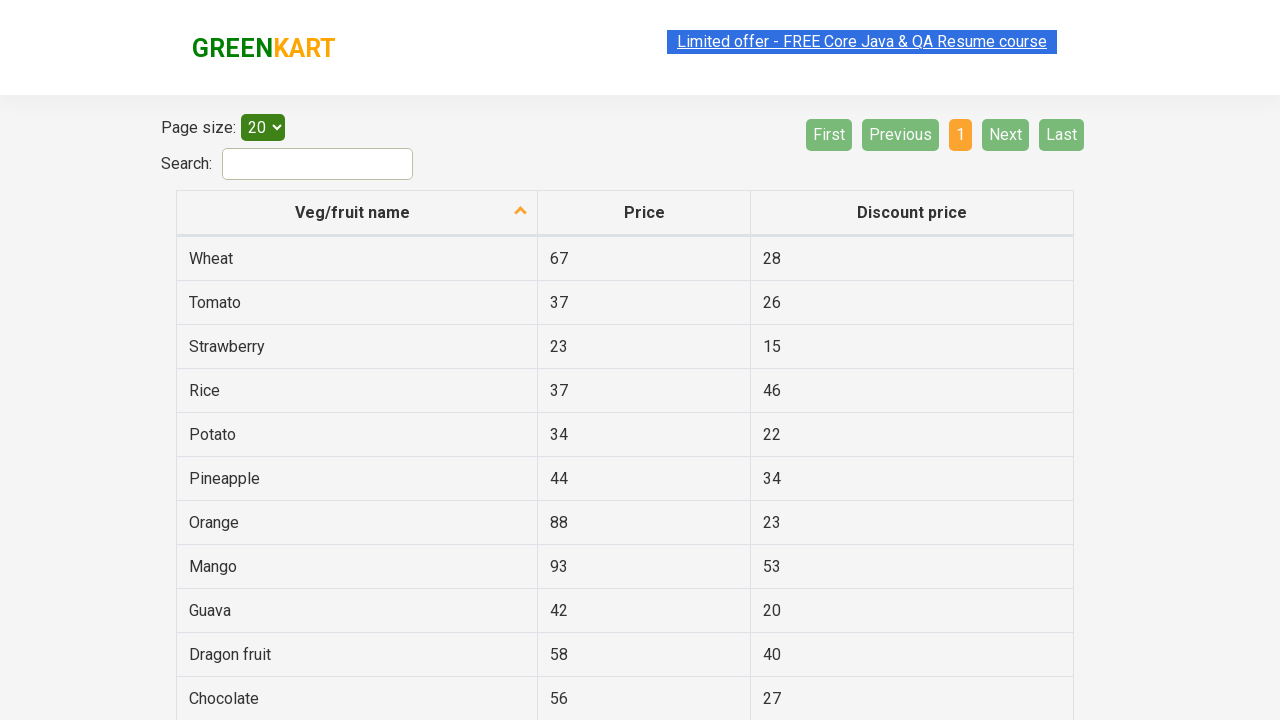

Clicked fruit name column header to sort table at (357, 213) on th[aria-label *= 'fruit name']
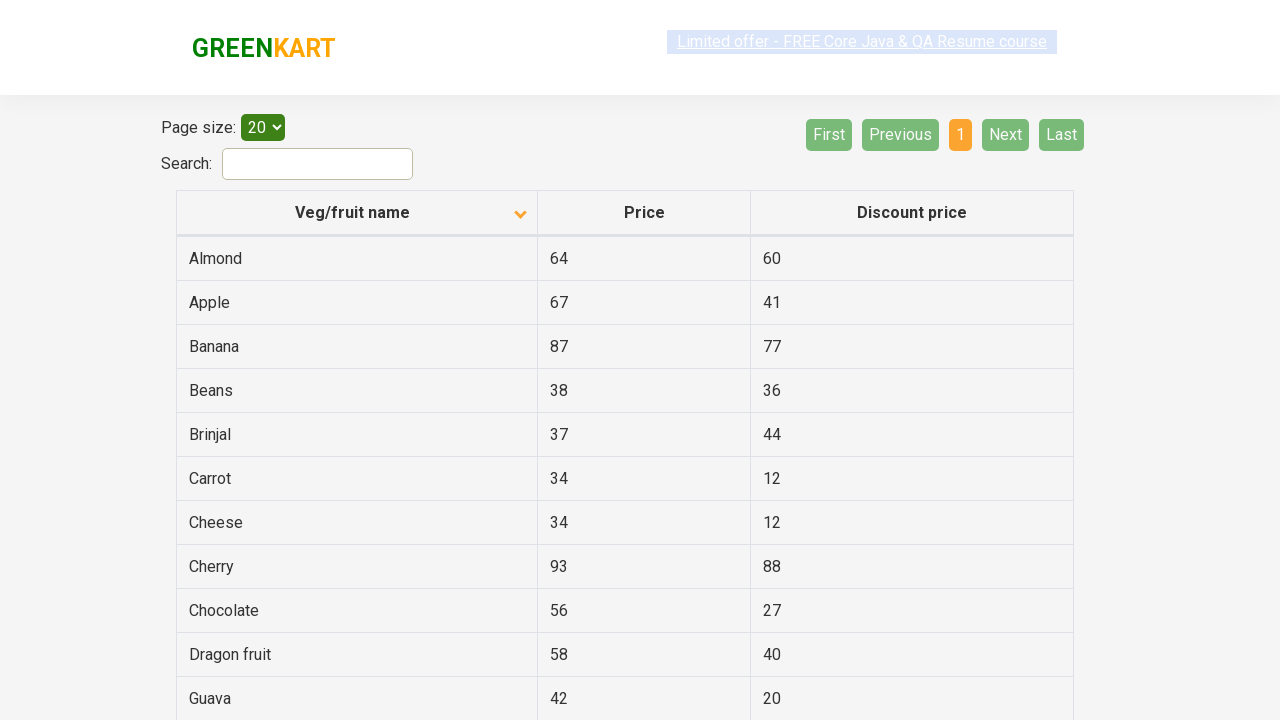

Retrieved all vegetable names from first column after sorting
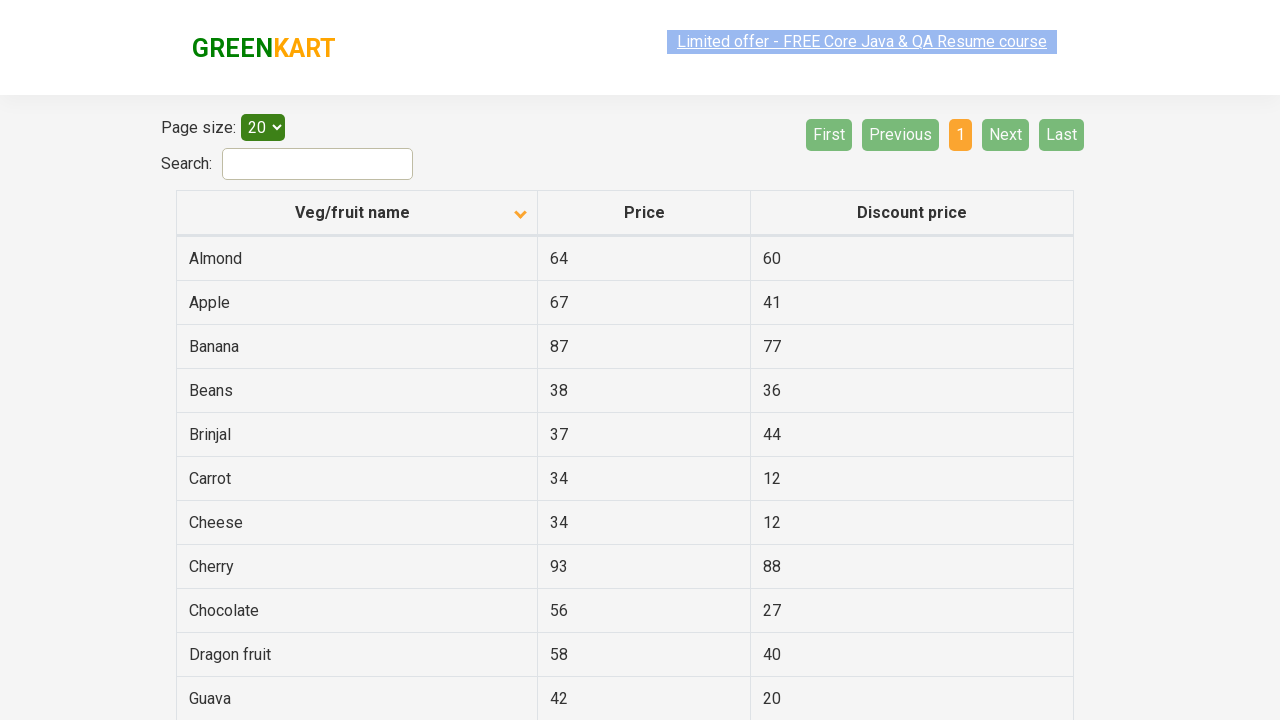

Verified that table sorting matches manual sorting
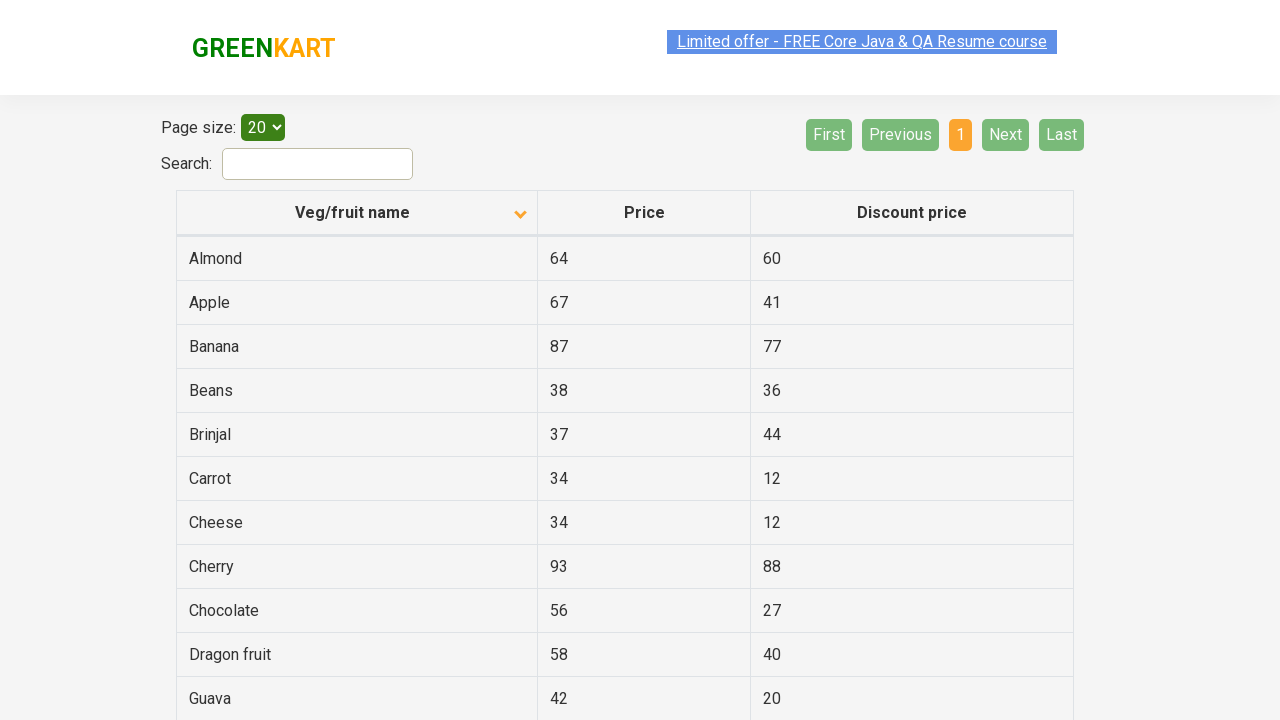

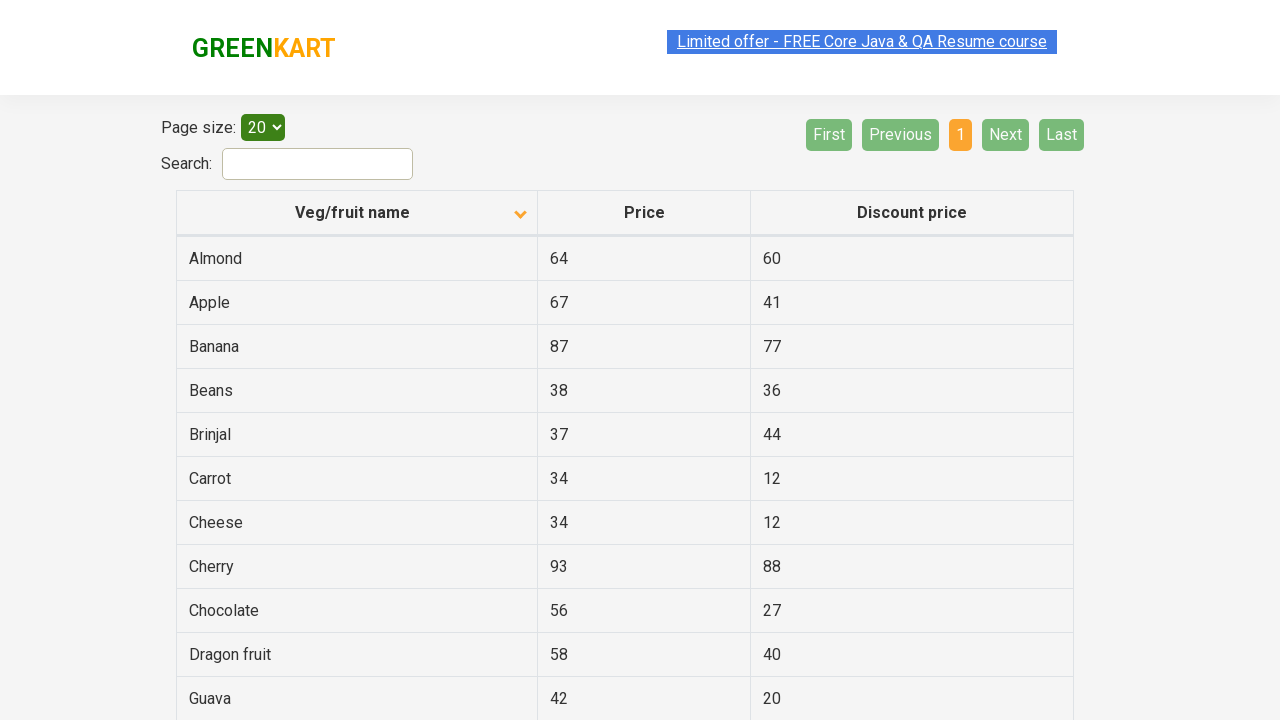